Tests clicking on the about link and verifies the page title changes to the expected value

Starting URL: https://qap.dev

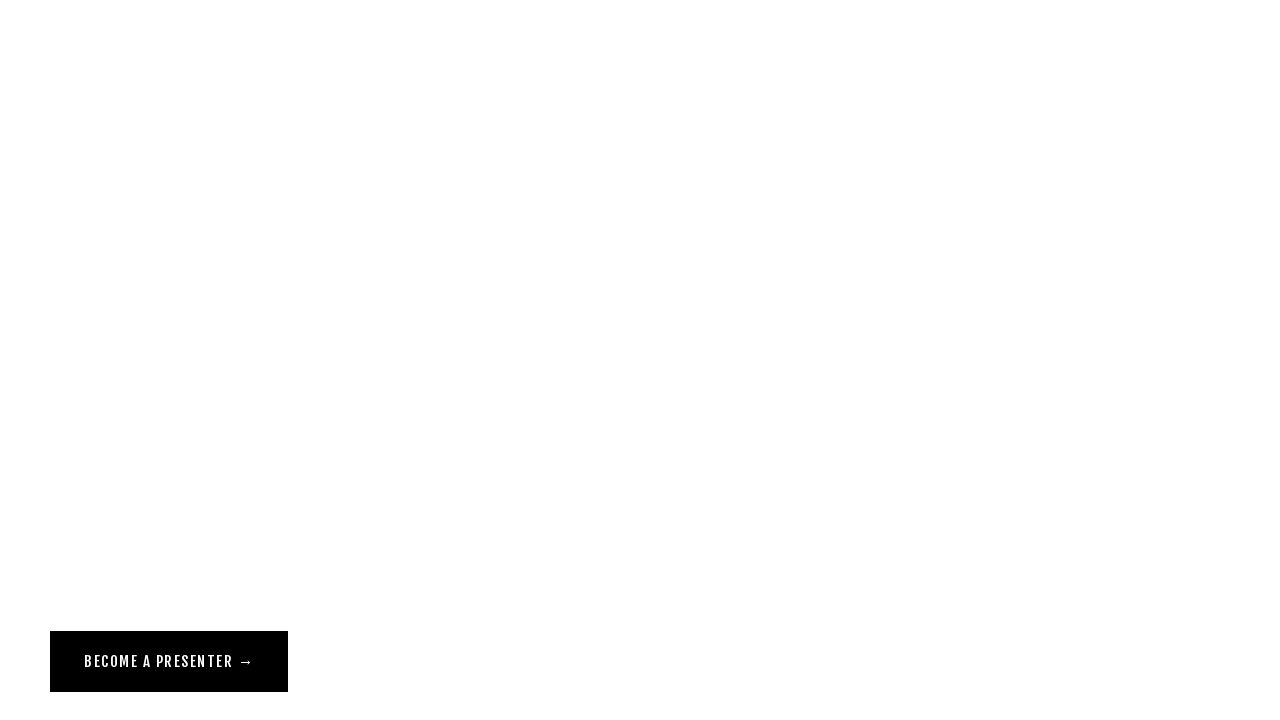

Navigated to https://qap.dev
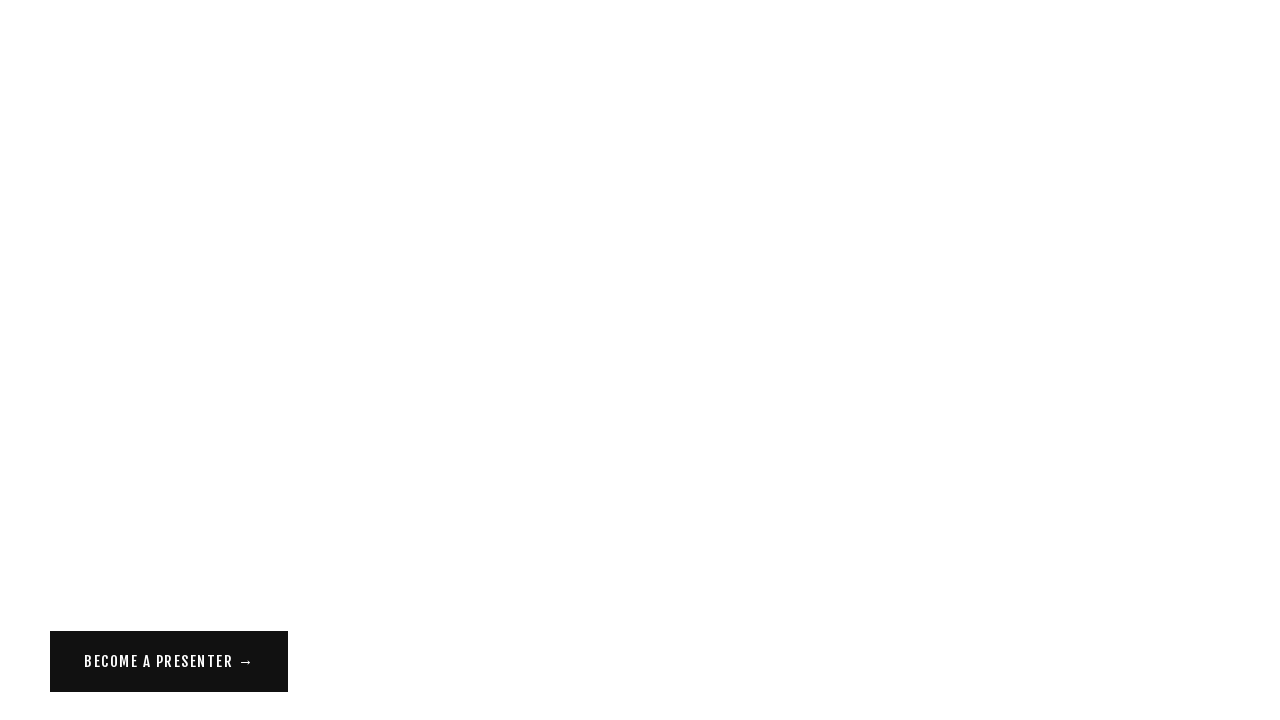

Clicked on the about link at (71, 56) on [href='/about']
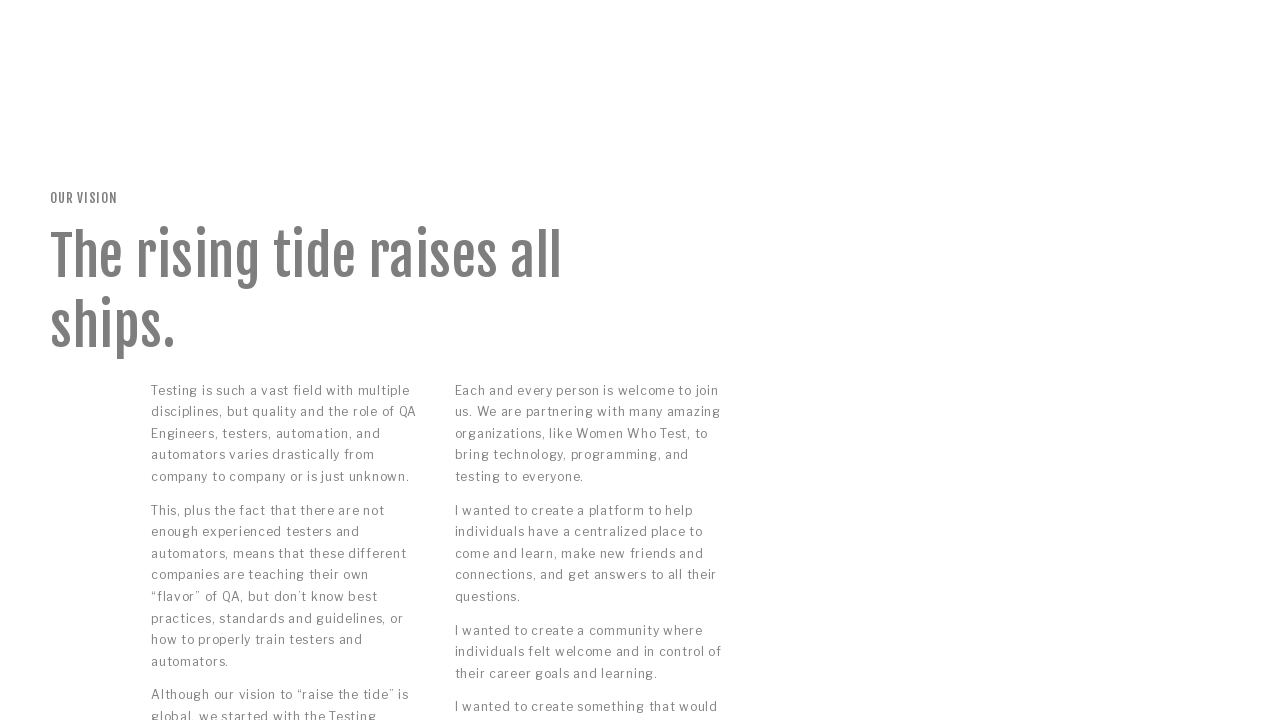

Page loaded and DOM content ready
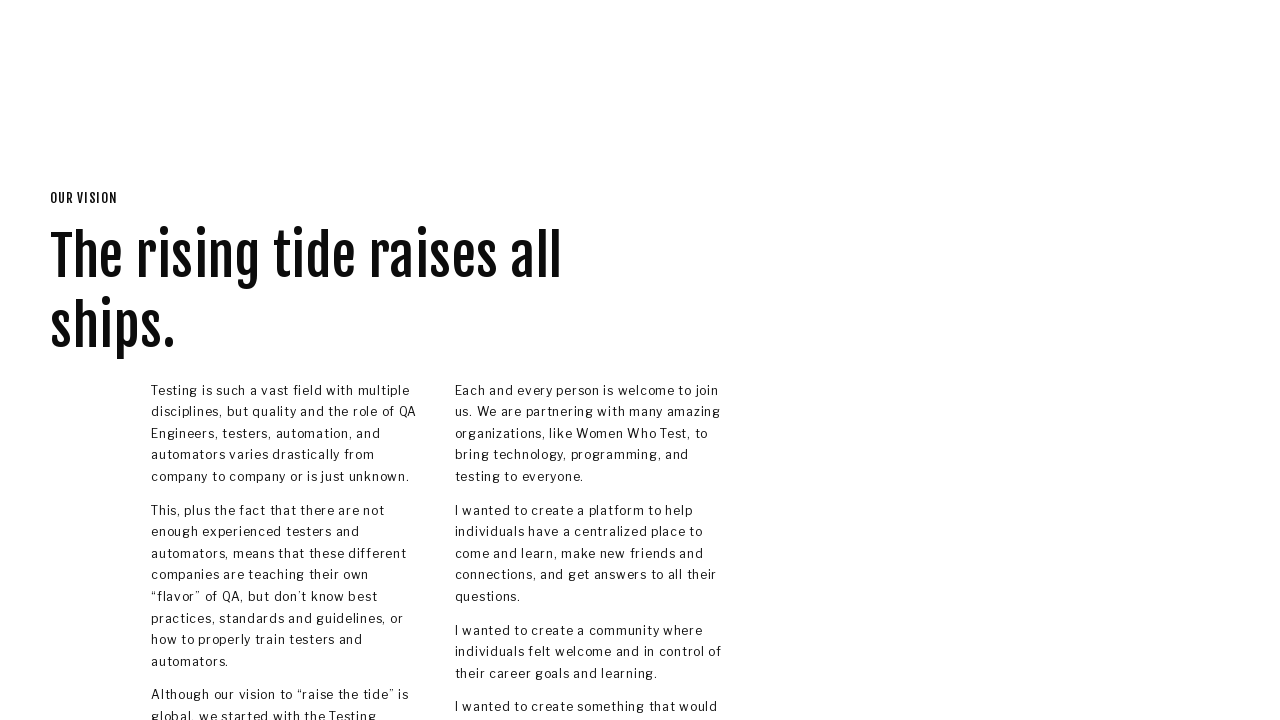

Verified page title is 'Our Vision — QA at the Point'
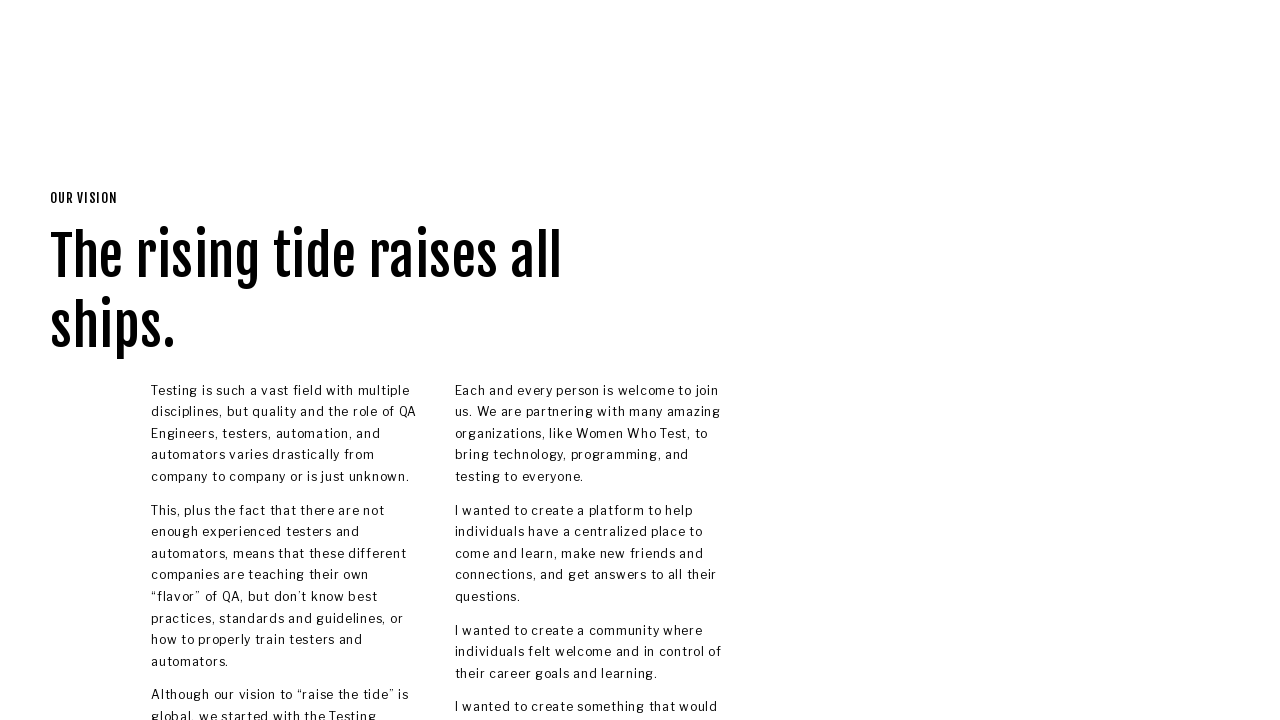

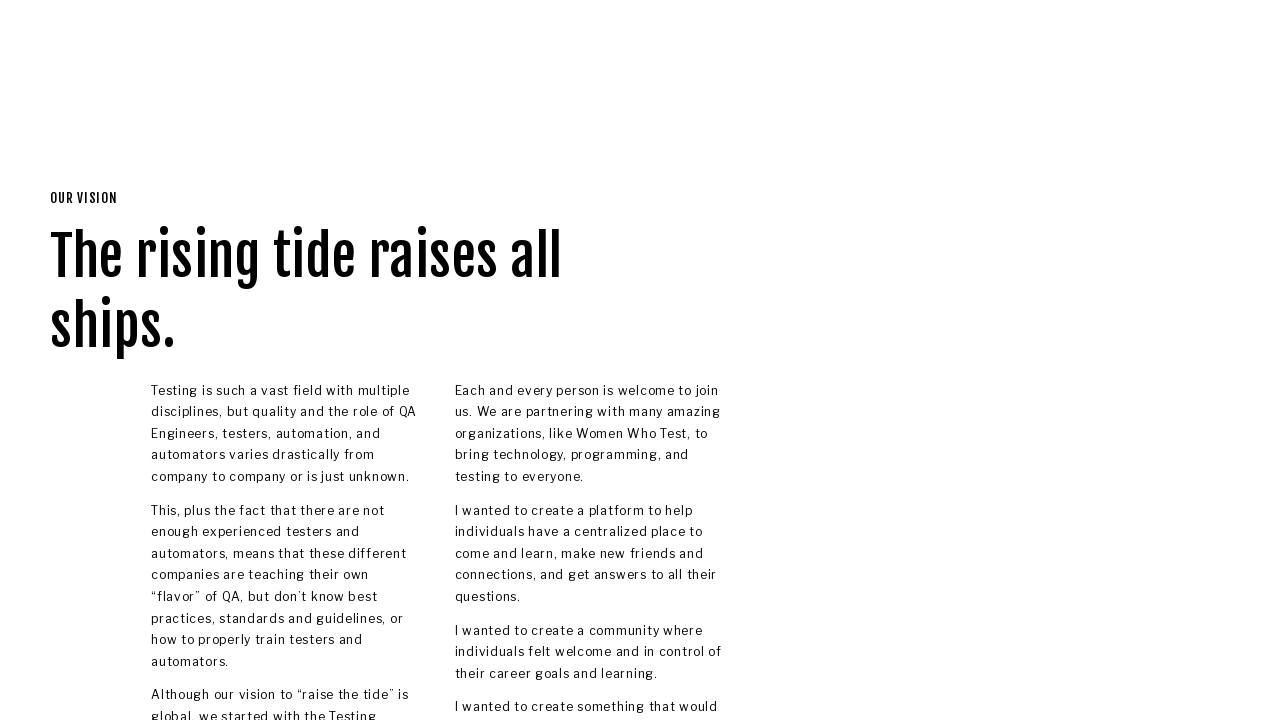